Tests filling multiple contact forms on a complicated page by entering name, email, and message fields across three different contact form sections, including clearing and re-typing in the first form.

Starting URL: https://ultimateqa.com/complicated-page

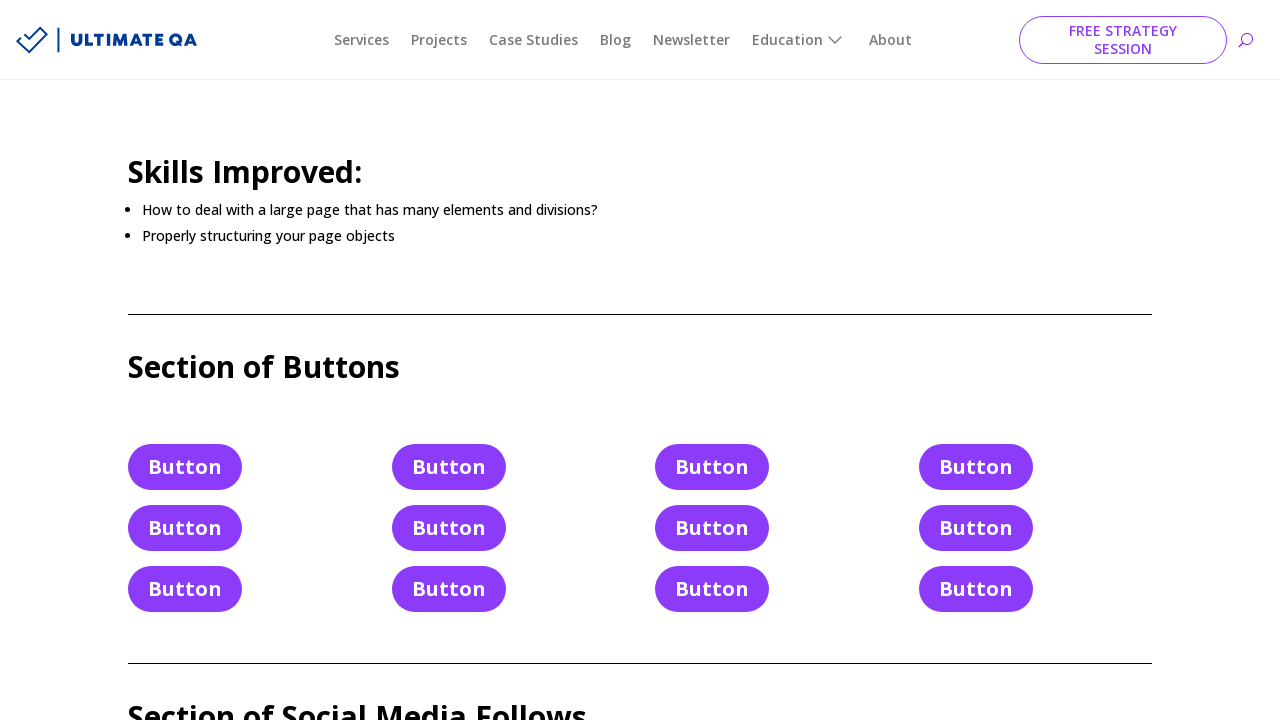

Filled first contact form name field with 'TEST_NAME' on #et_pb_contact_name_0
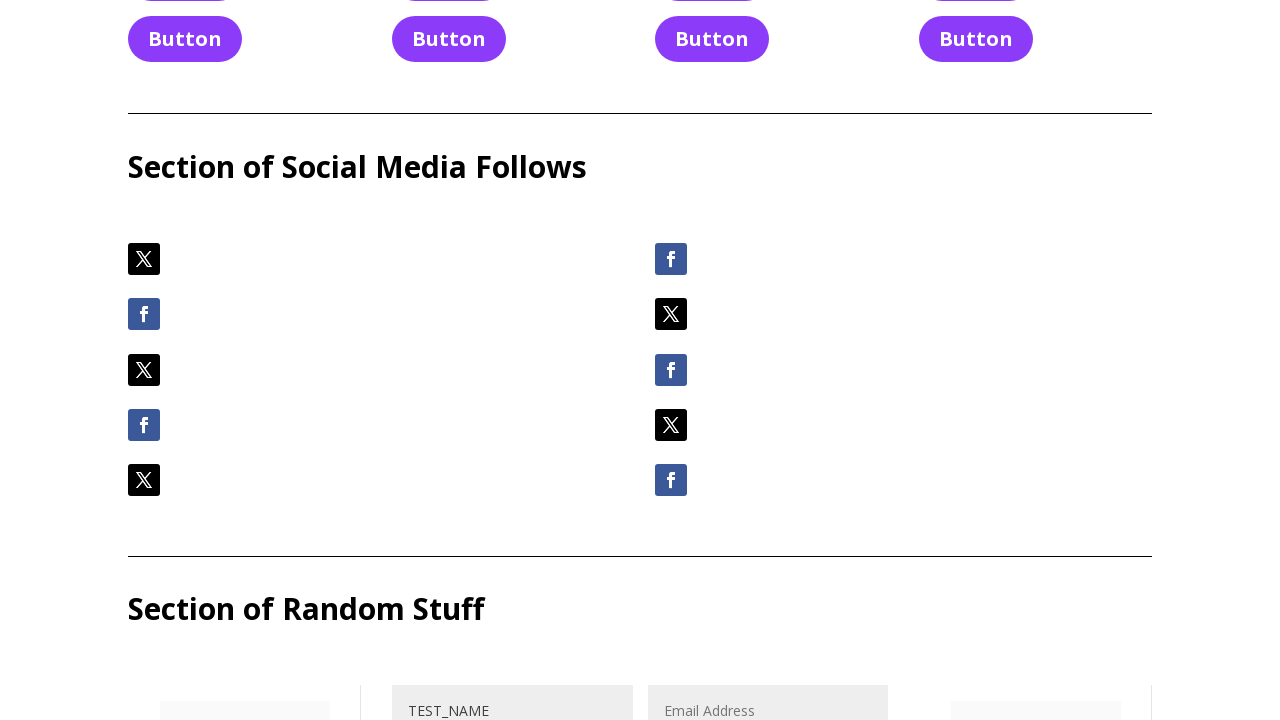

Cleared first contact form name field on #et_pb_contact_name_0
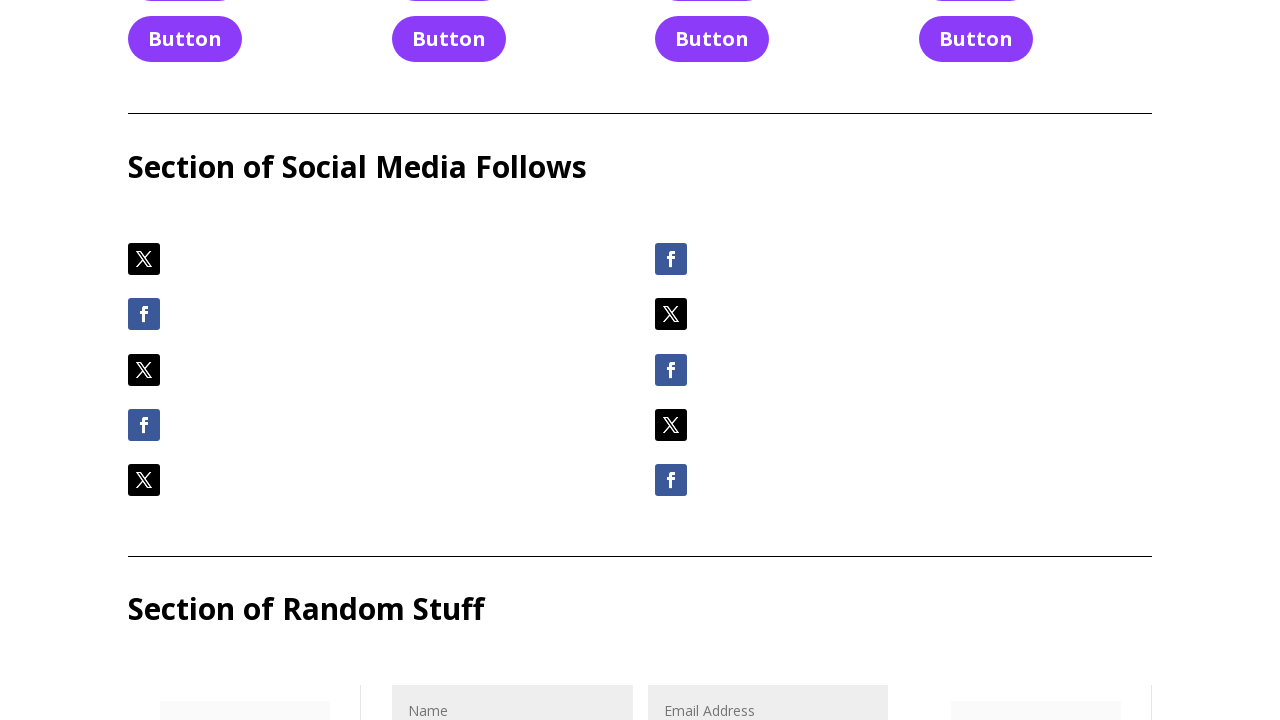

Re-typed 'TEST_NAME' in first contact form name field on #et_pb_contact_name_0
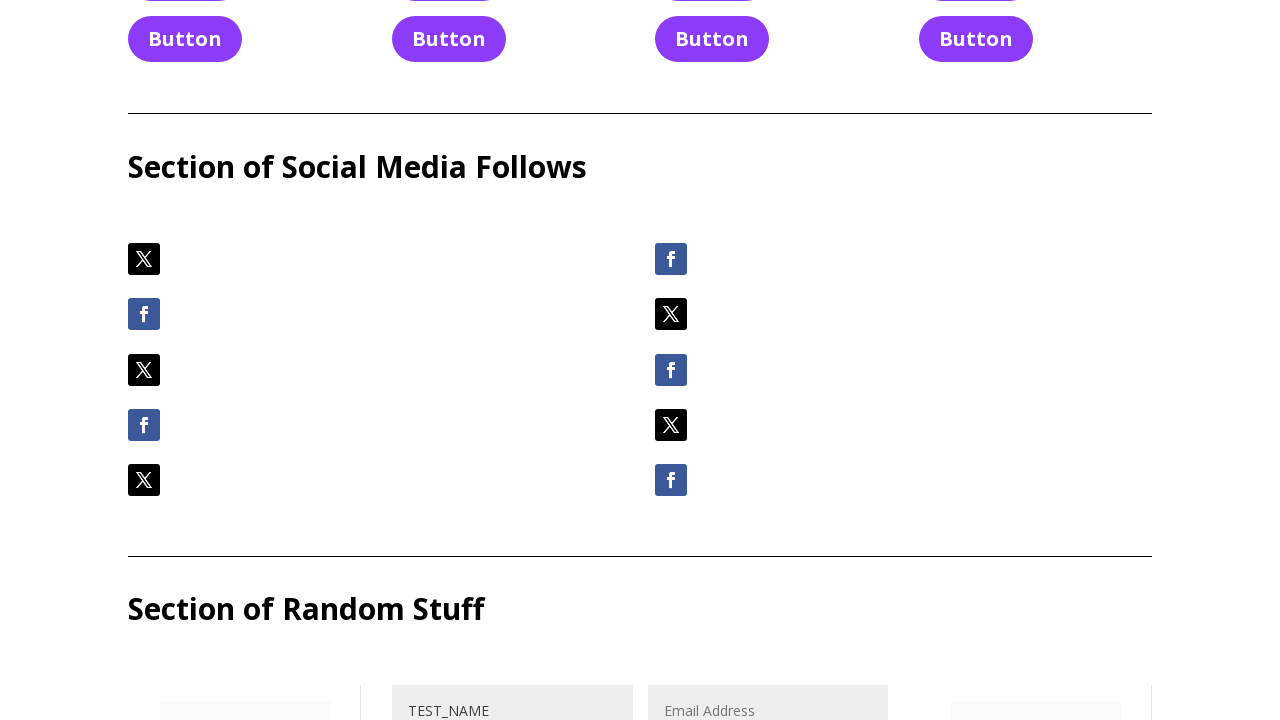

Filled first contact form email field with 'email@email.email' on #et_pb_contact_email_0
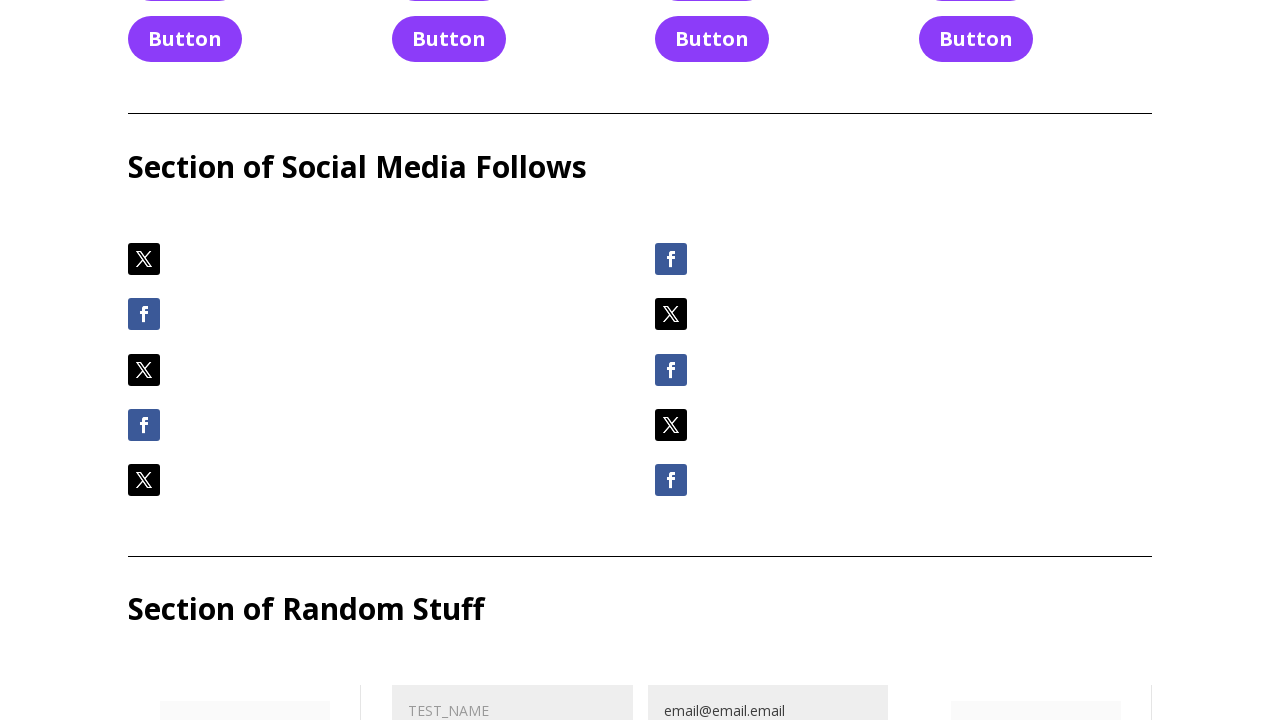

Filled first contact form message field with multi-line text on #et_pb_contact_message_0
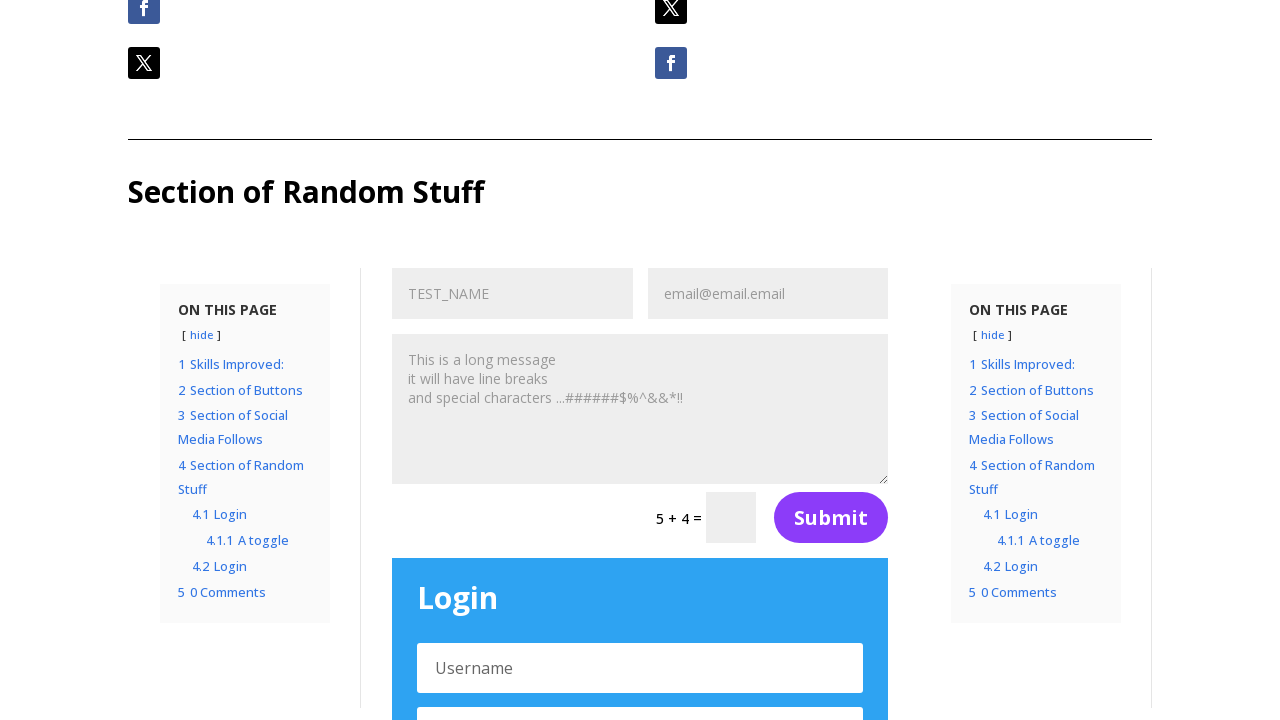

Filled second contact form name field with 'TEST_NAME' on #et_pb_contact_name_1
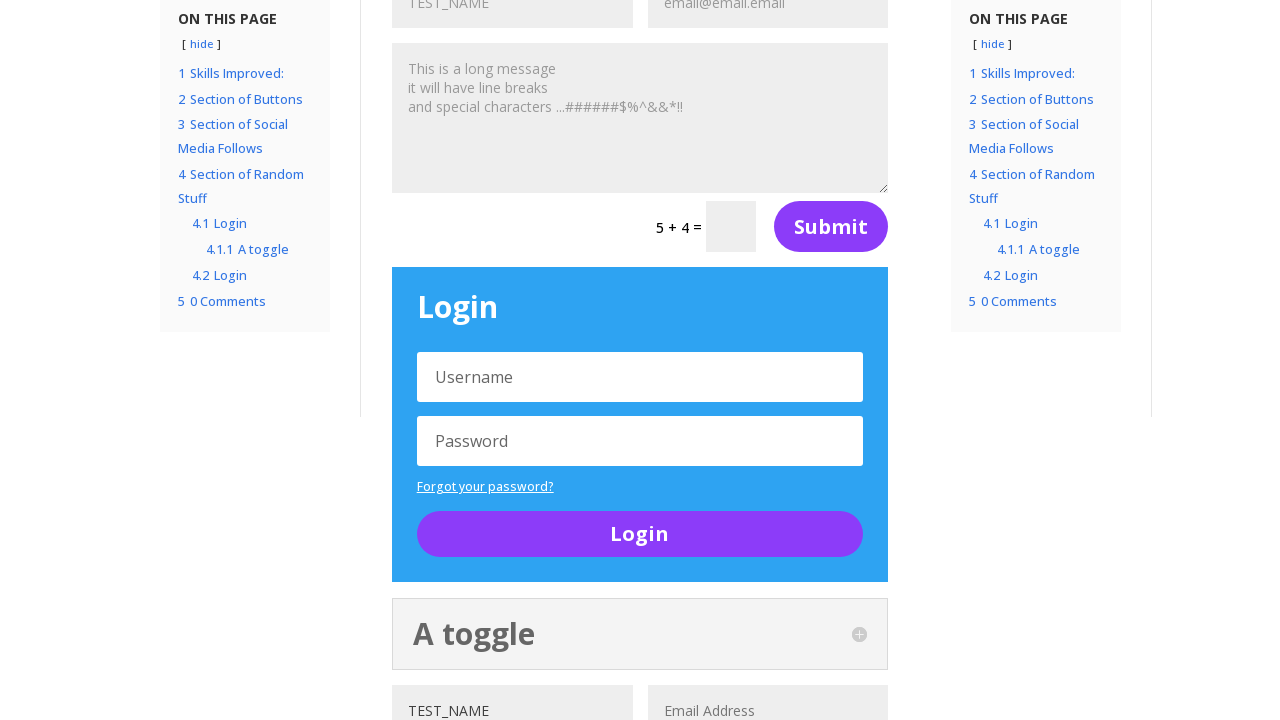

Filled second contact form email field with 'email@email.email' on #et_pb_contact_email_1
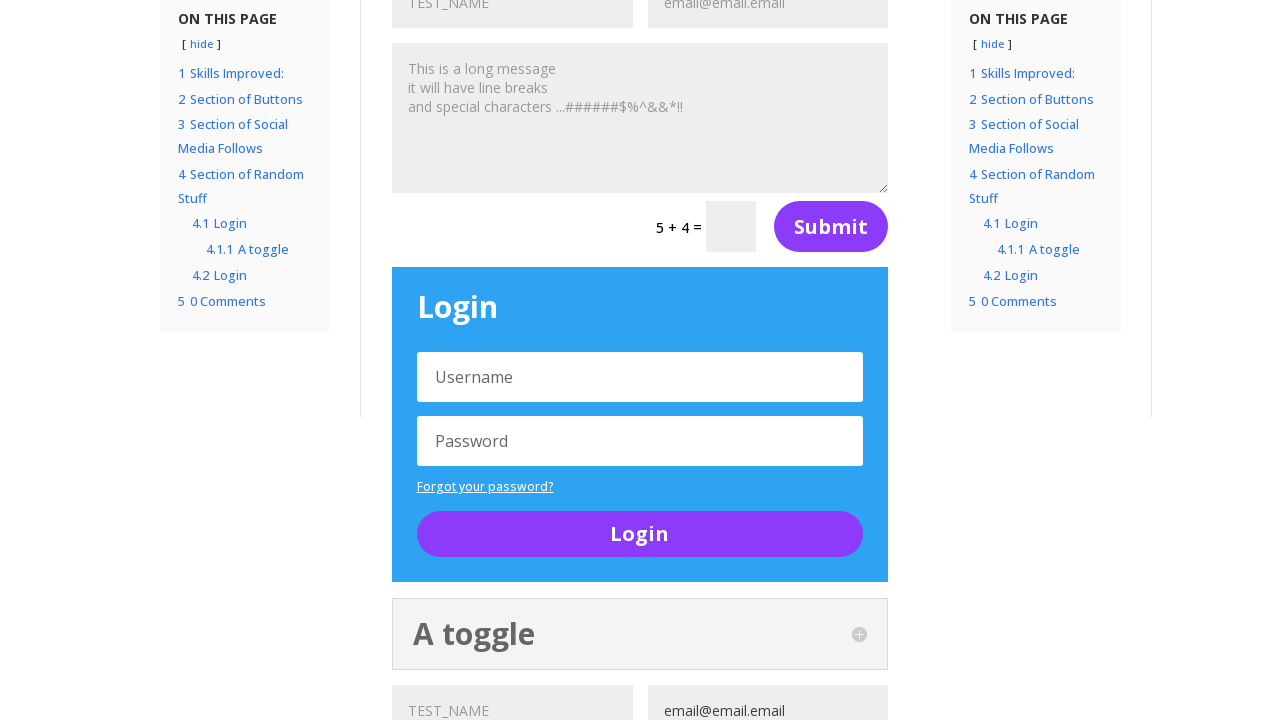

Filled second contact form message field with multi-line text on #et_pb_contact_message_1
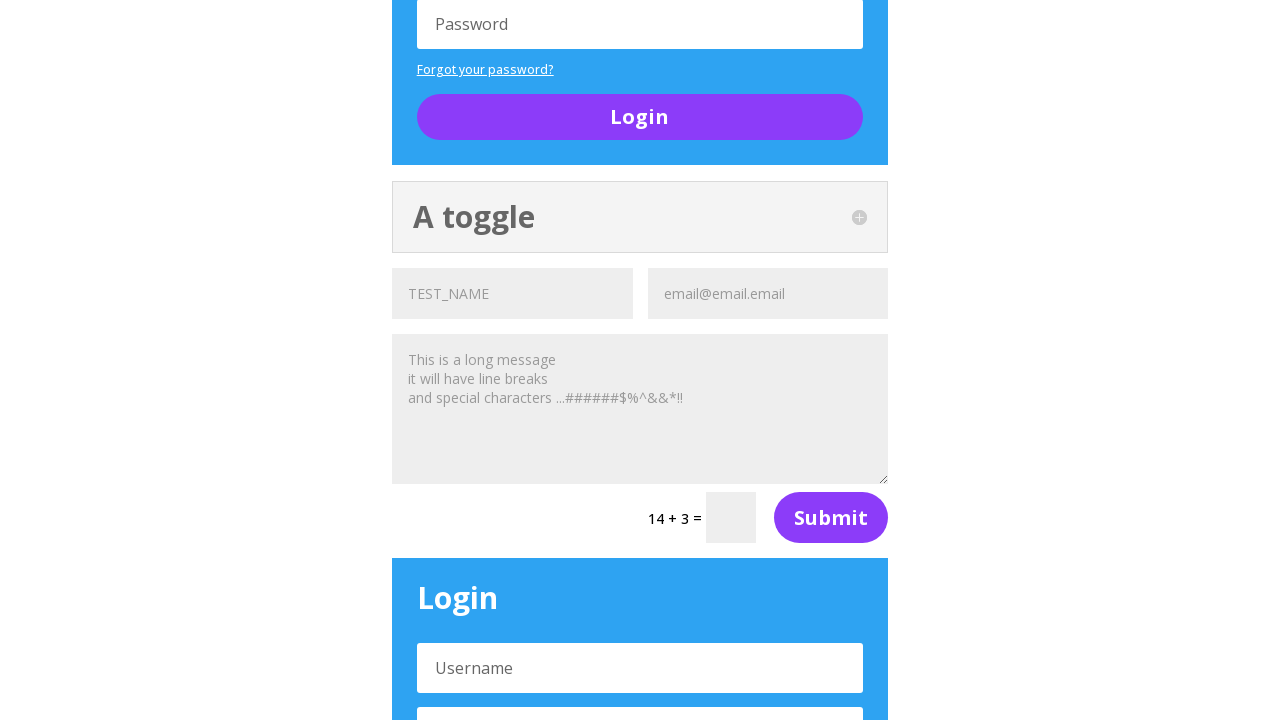

Filled third contact form name field with 'TEST_NAME' on #et_pb_contact_name_2
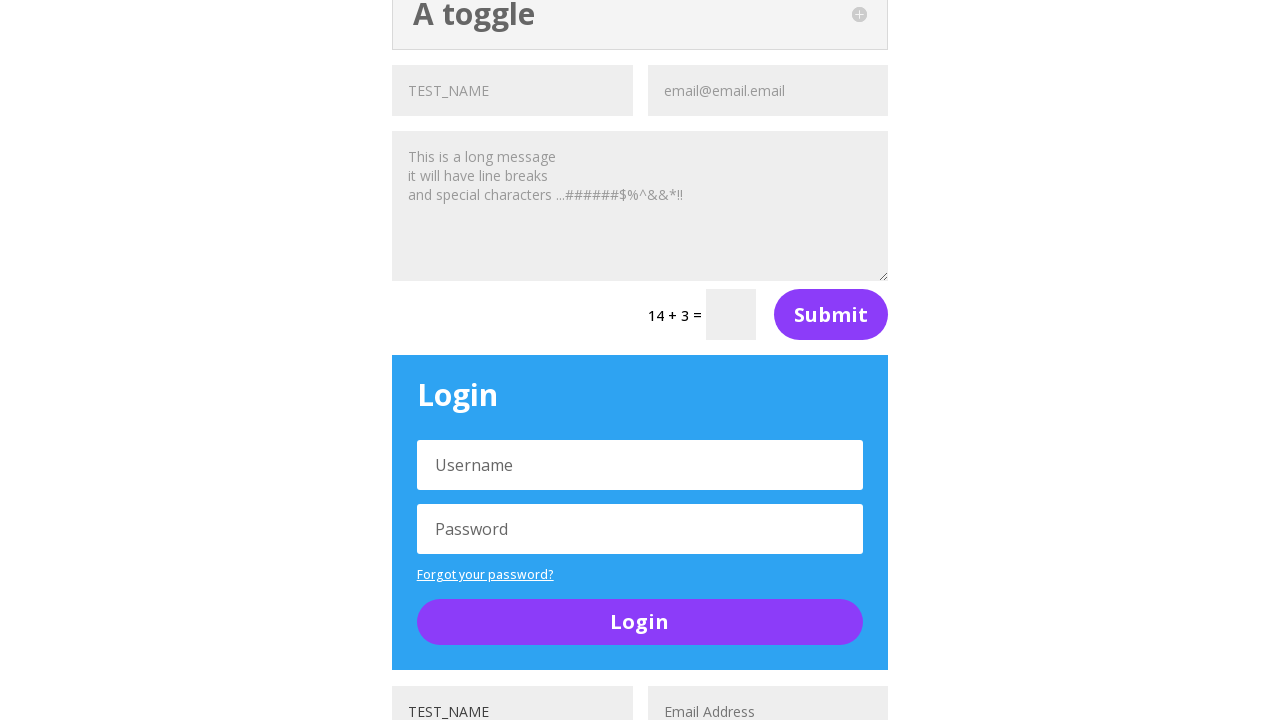

Filled third contact form email field with 'email@email.email' on #et_pb_contact_email_2
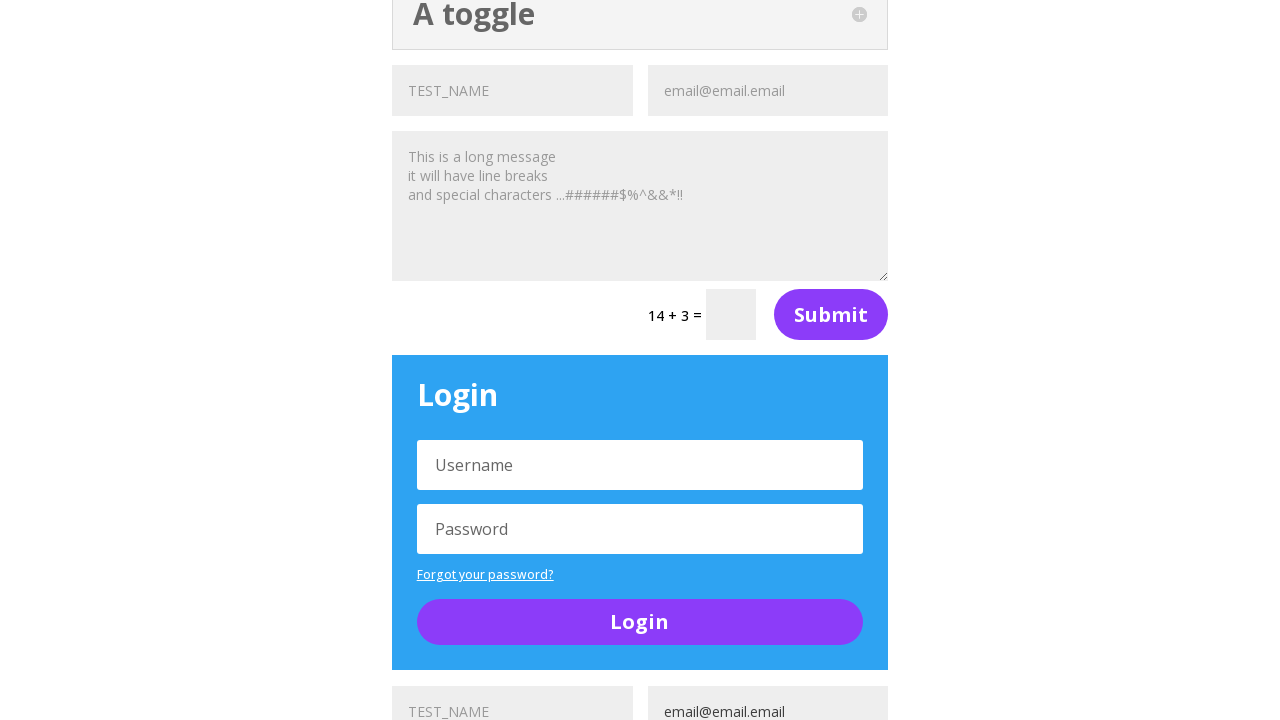

Filled third contact form message field with multi-line text on #et_pb_contact_message_2
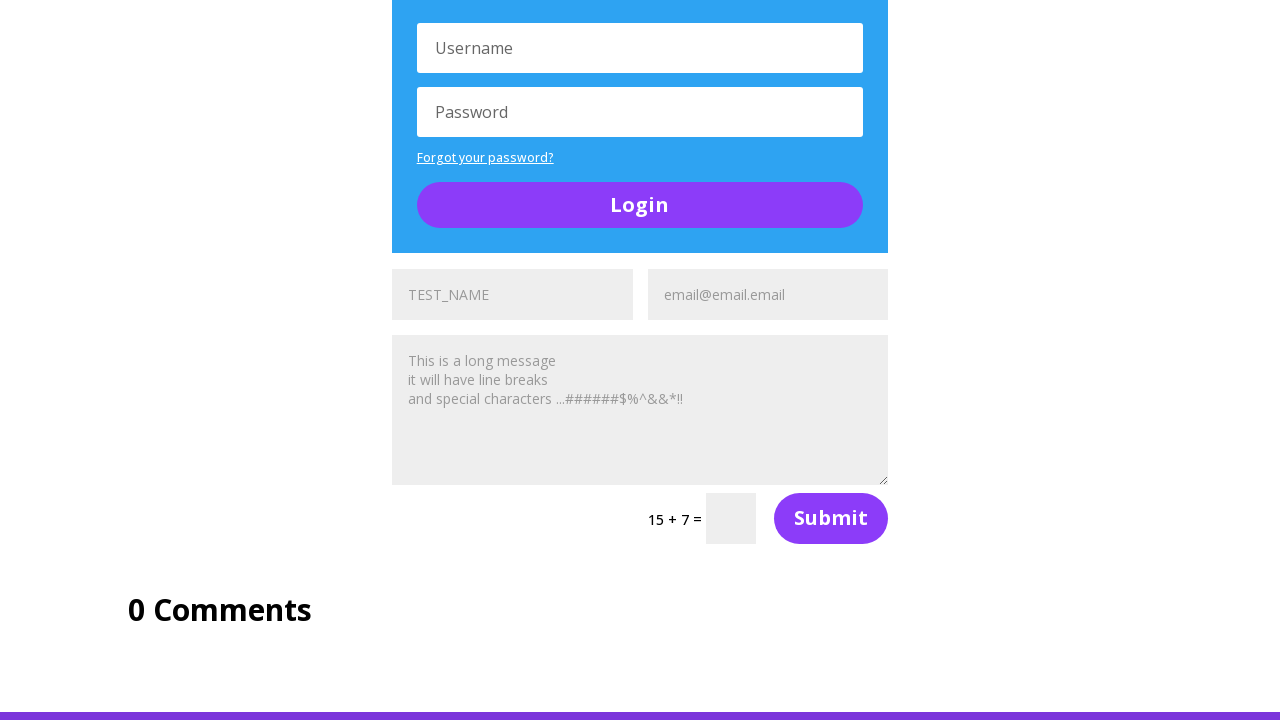

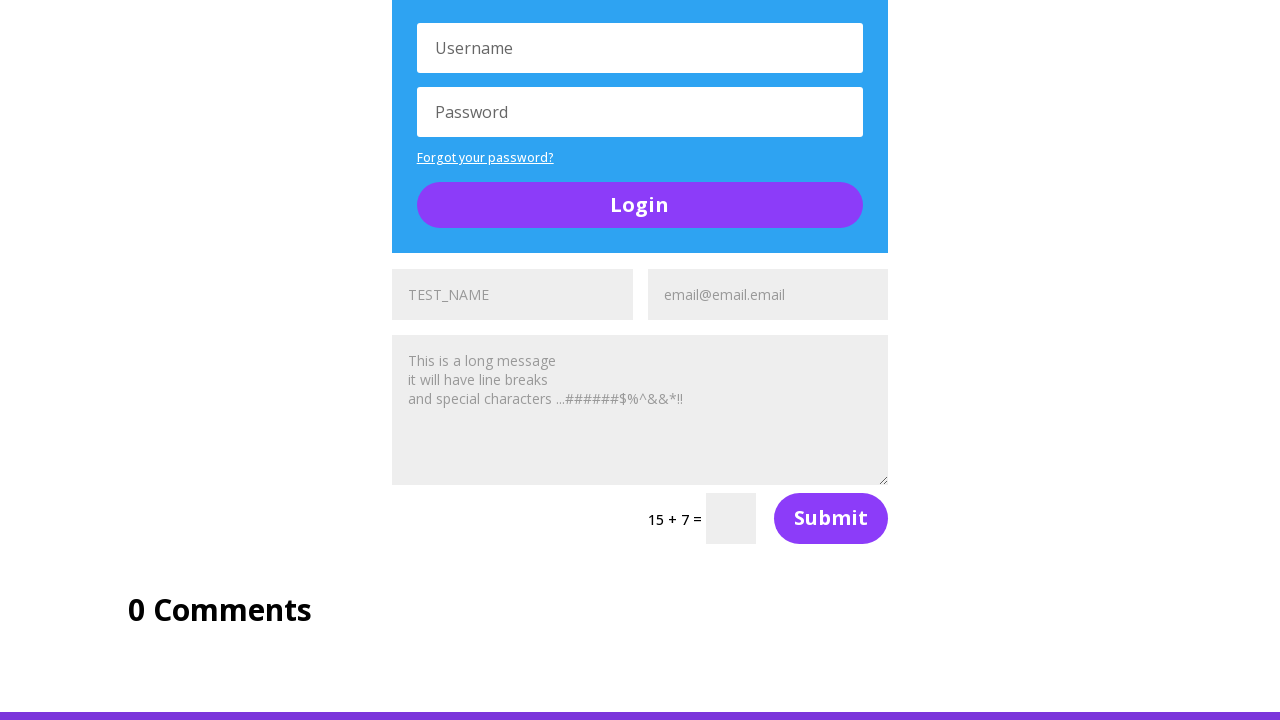